Tests autocomplete functionality by typing a letter in the input field, using arrow keys to navigate suggestions, and pressing Enter to select an option

Starting URL: https://demoqa.com/auto-complete

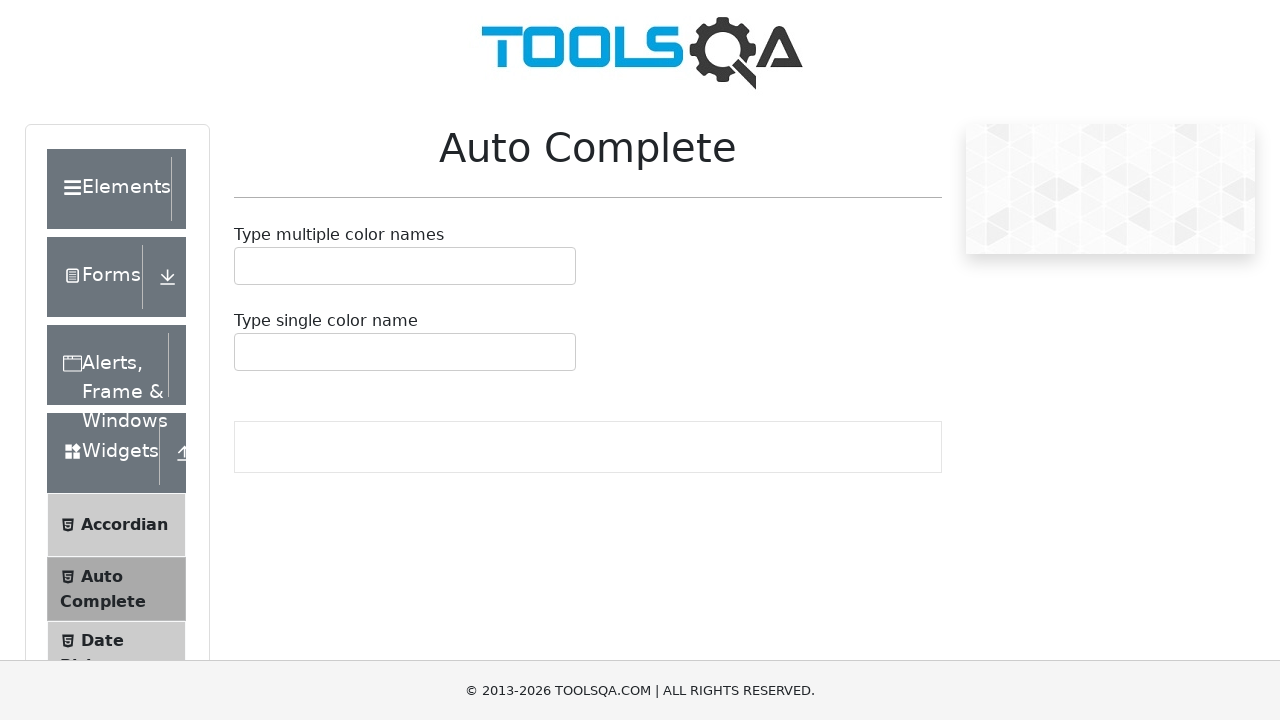

Clicked on the autocomplete input field at (247, 352) on #autoCompleteSingleInput
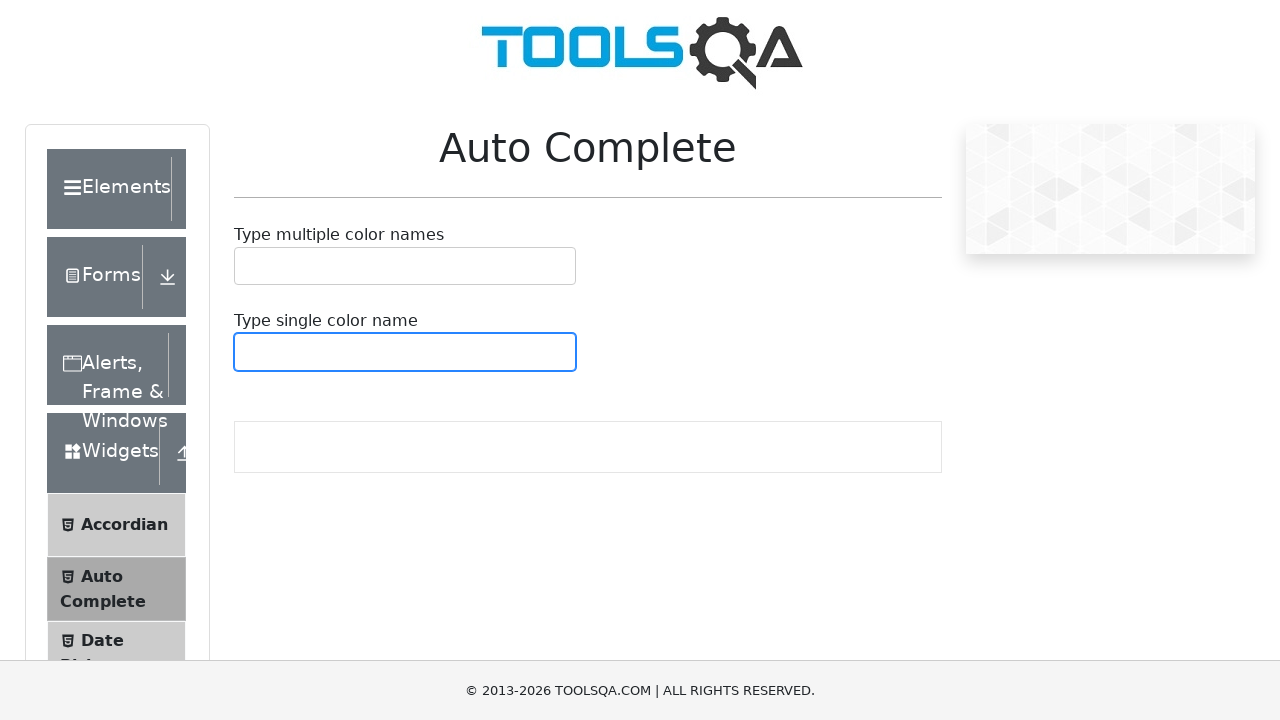

Typed 'b' in autocomplete input field to trigger suggestions on #autoCompleteSingleInput
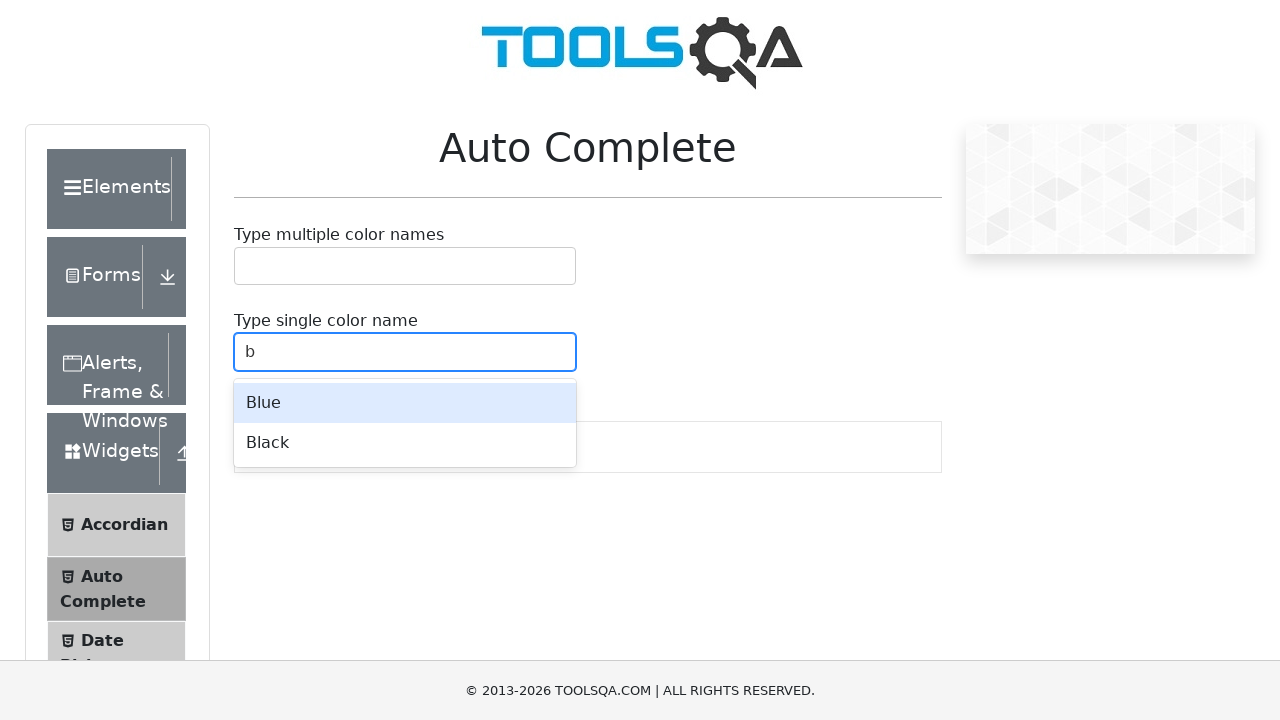

Waited for autocomplete suggestions to appear
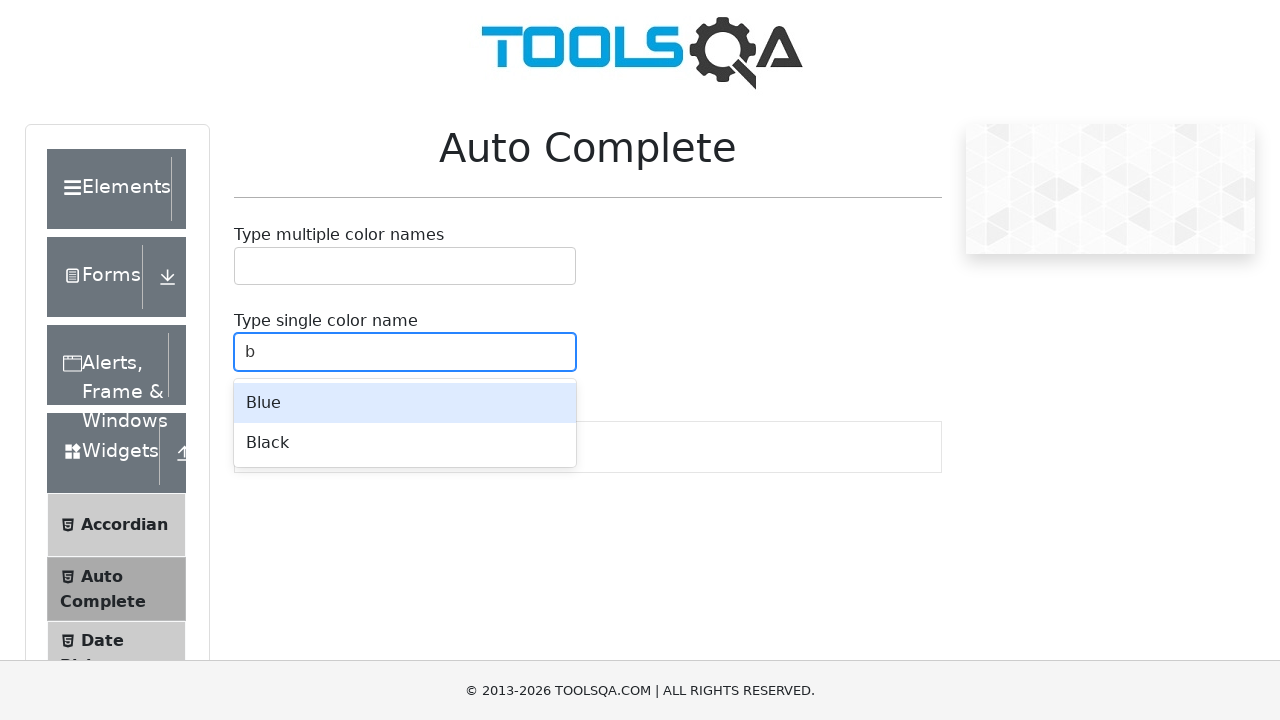

Pressed ArrowDown to navigate to first suggestion
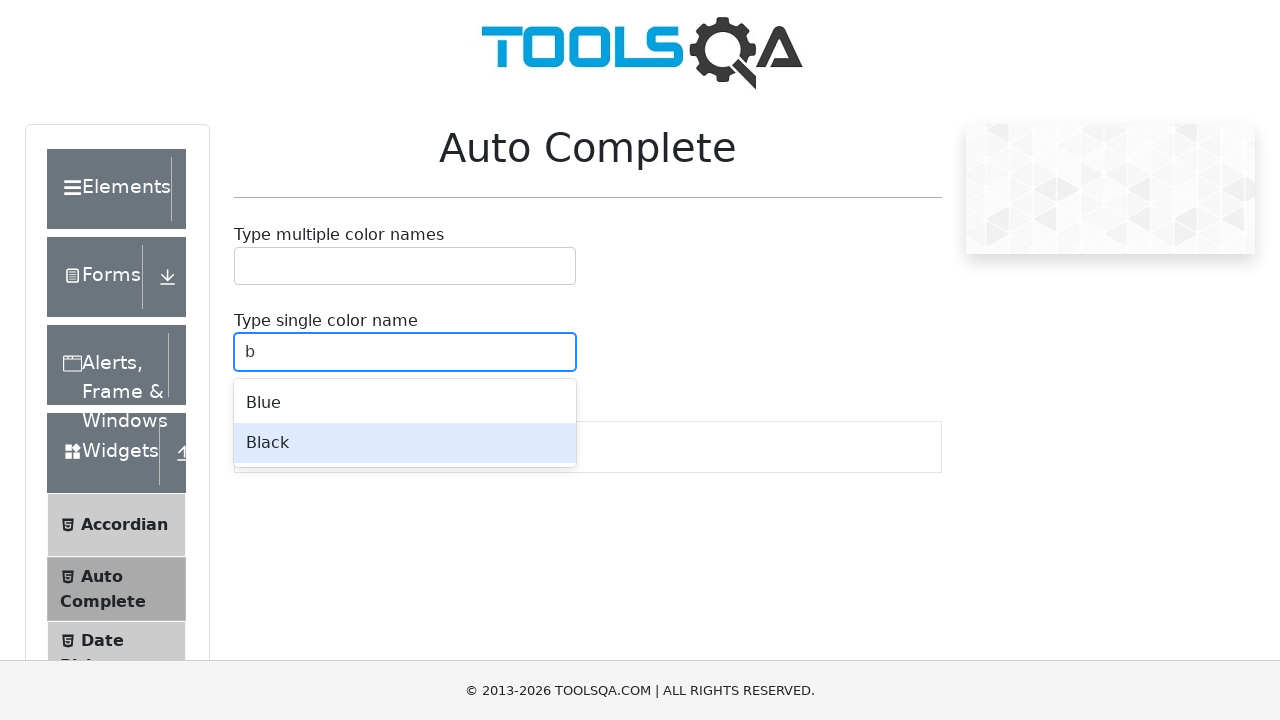

Pressed Enter to select the highlighted suggestion
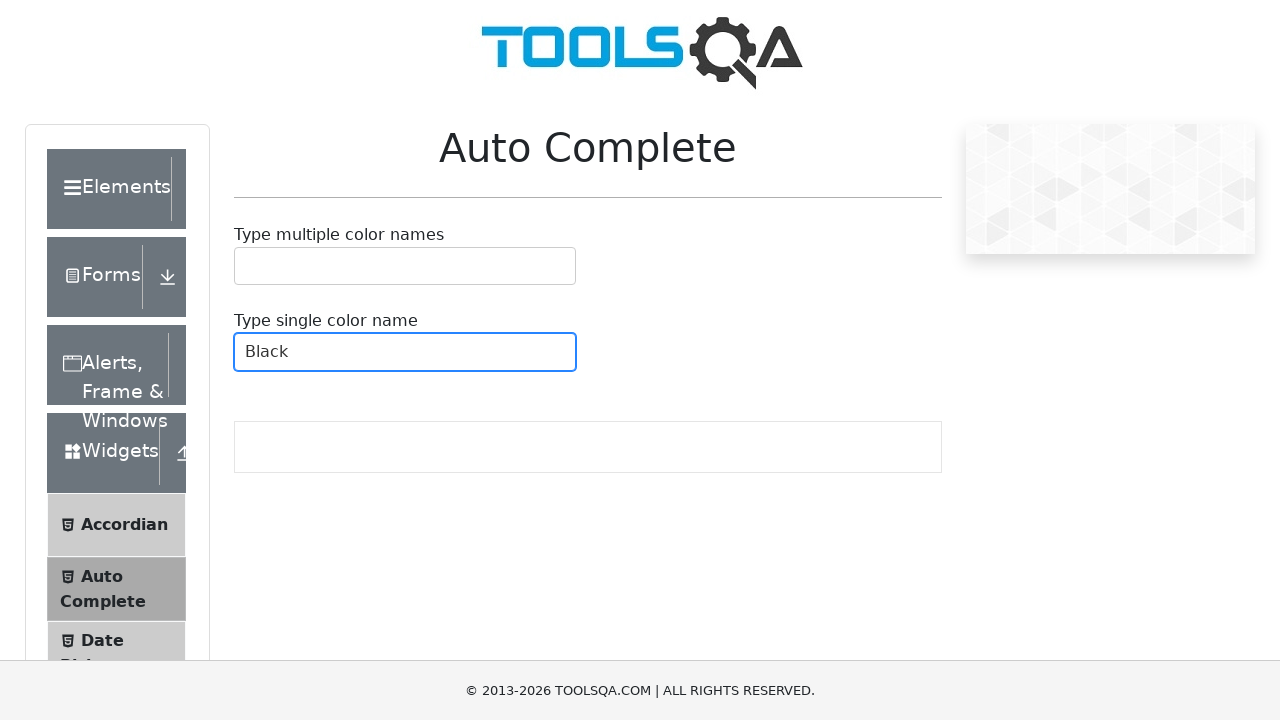

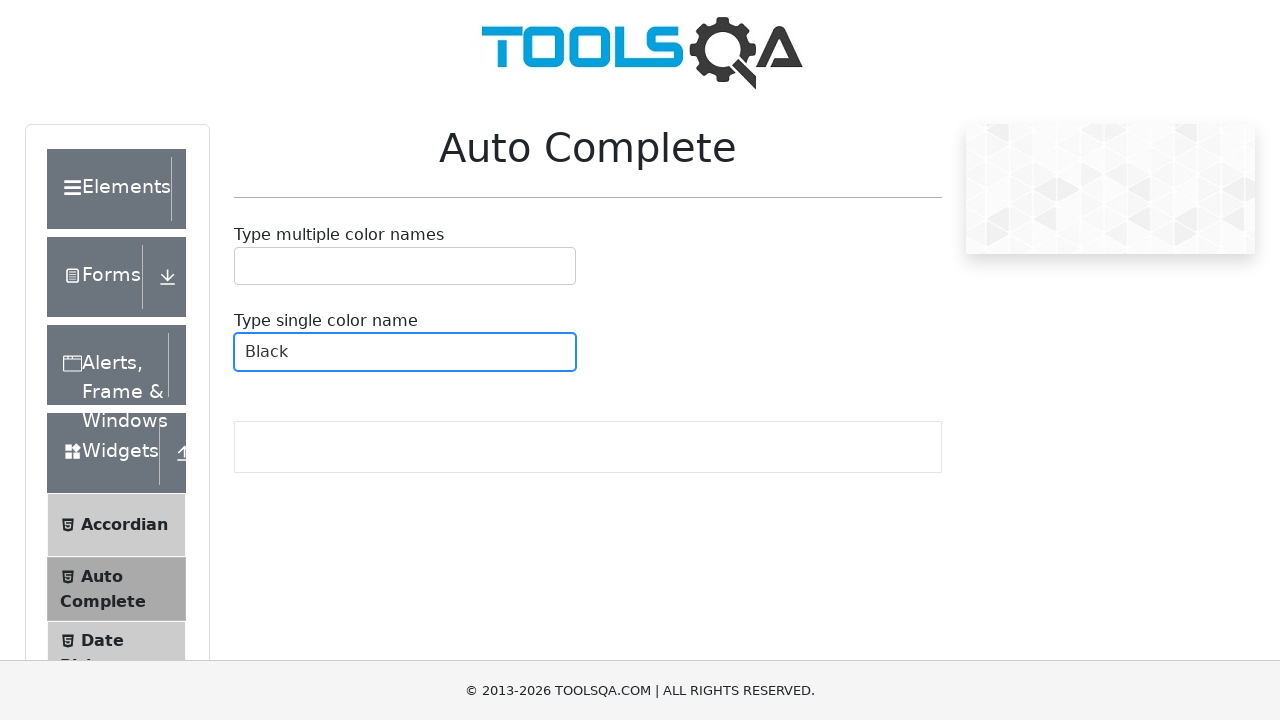